Tests jQuery UI droppable functionality by dragging an element and dropping it into a target area

Starting URL: https://jqueryui.com/droppable

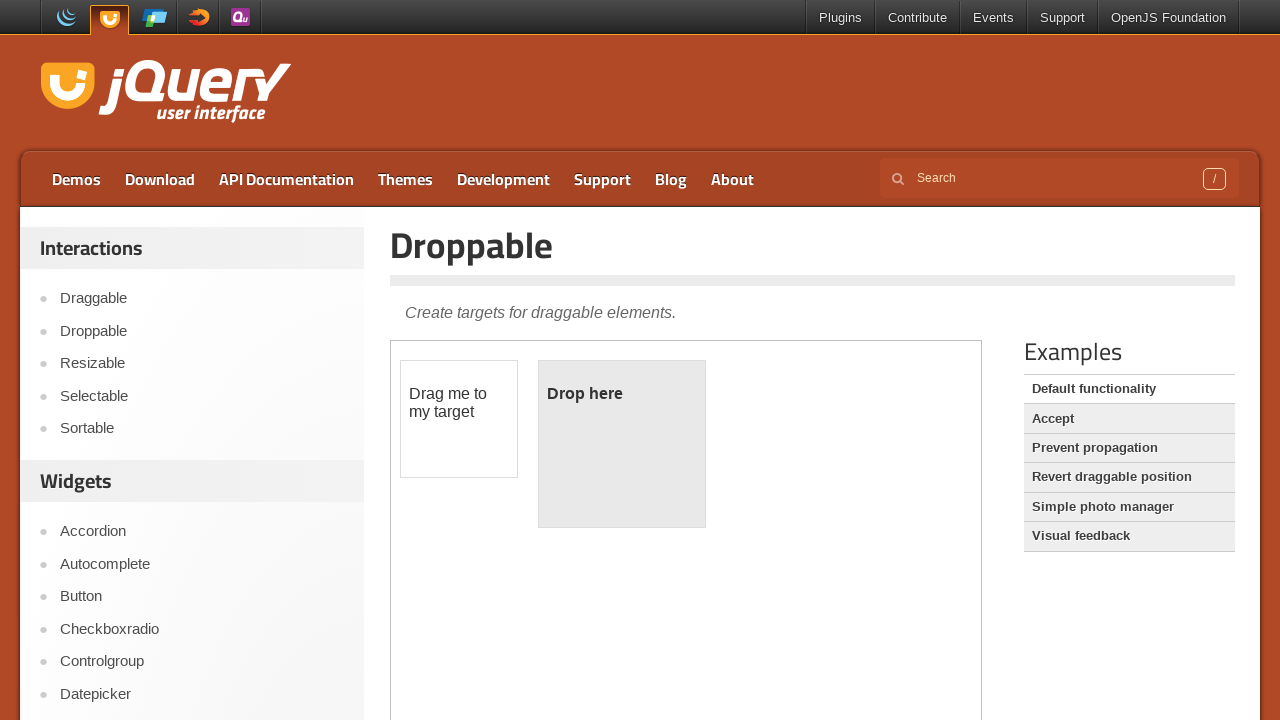

Located the first iframe containing the droppable demo
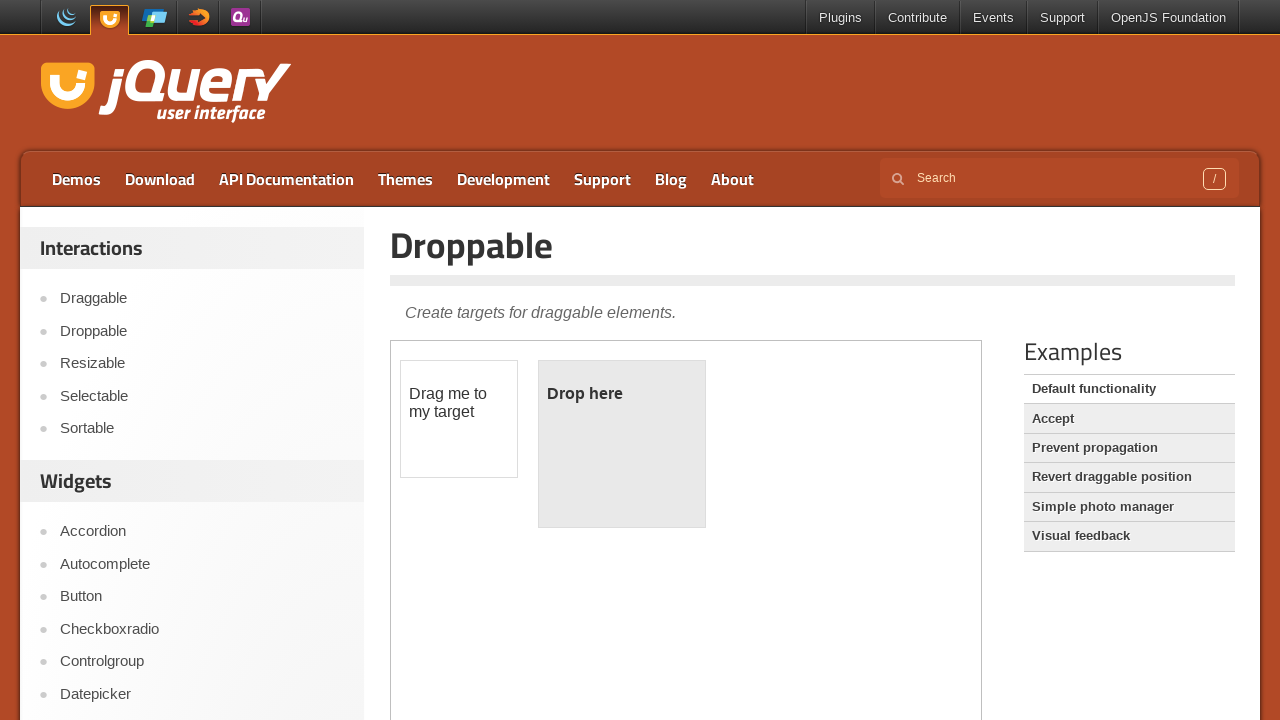

Located the draggable element with id 'draggable'
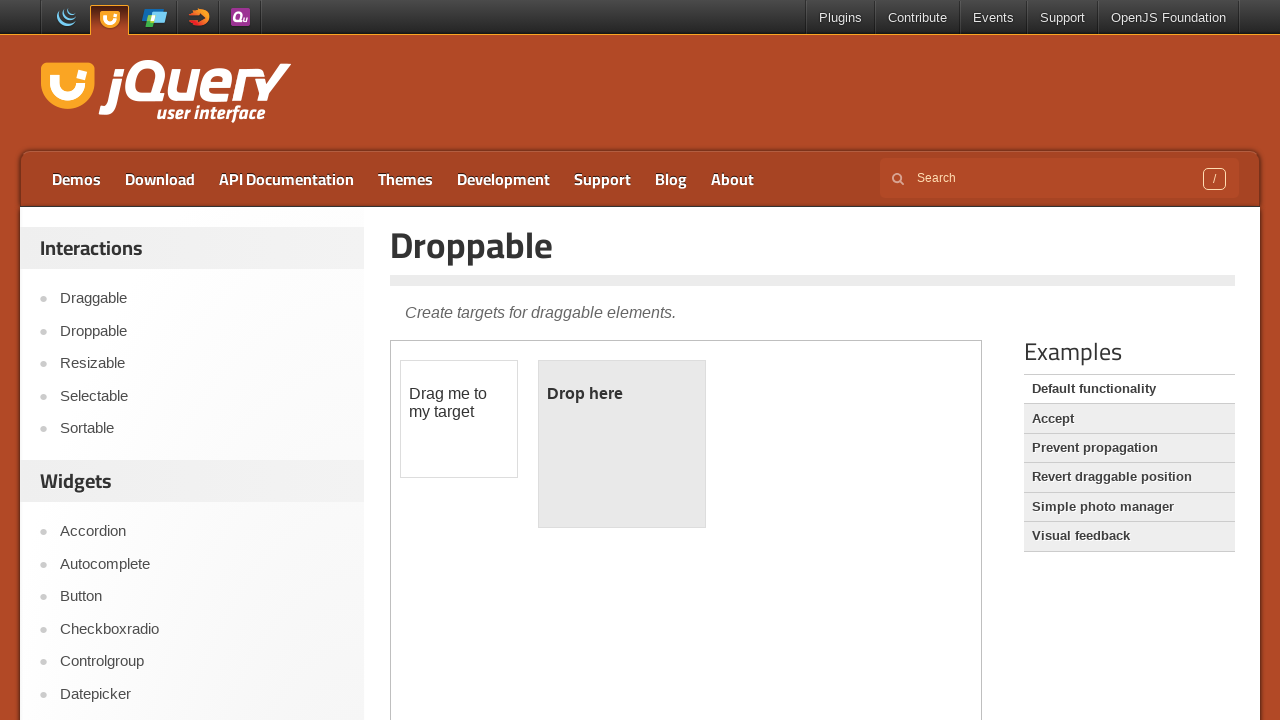

Located the droppable target element with id 'droppable'
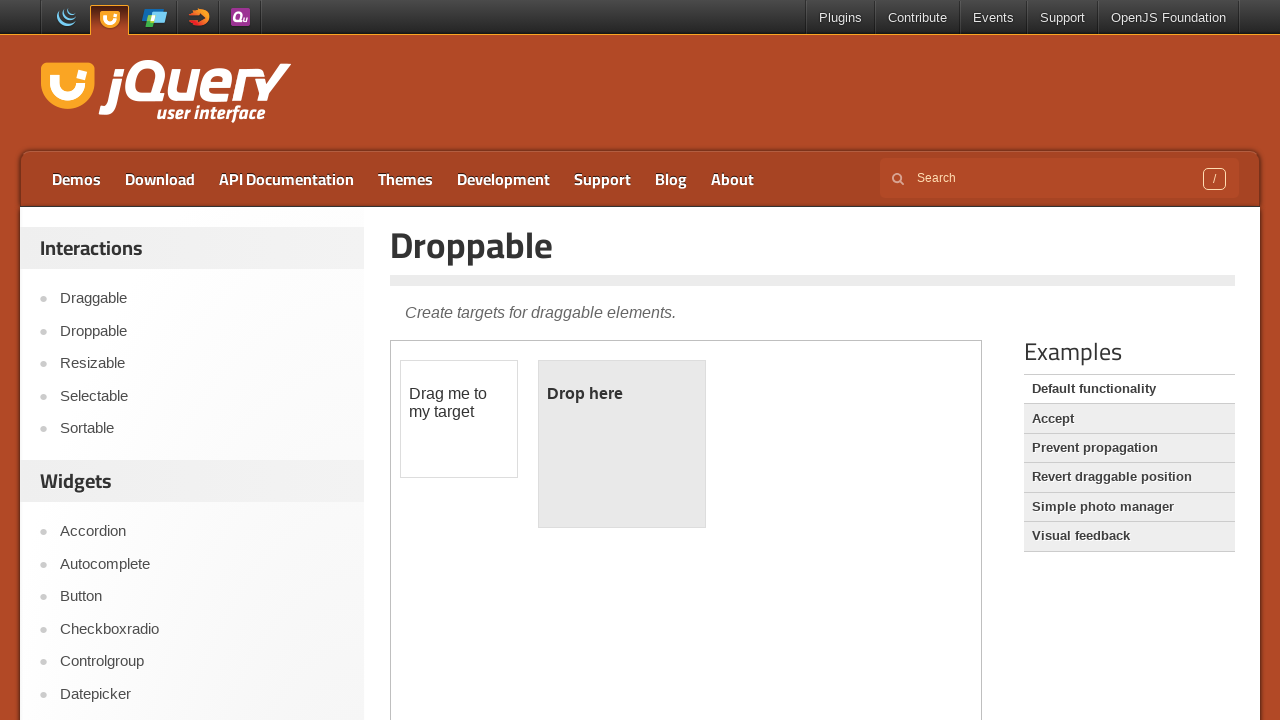

Dragged the draggable element and dropped it onto the droppable target at (622, 444)
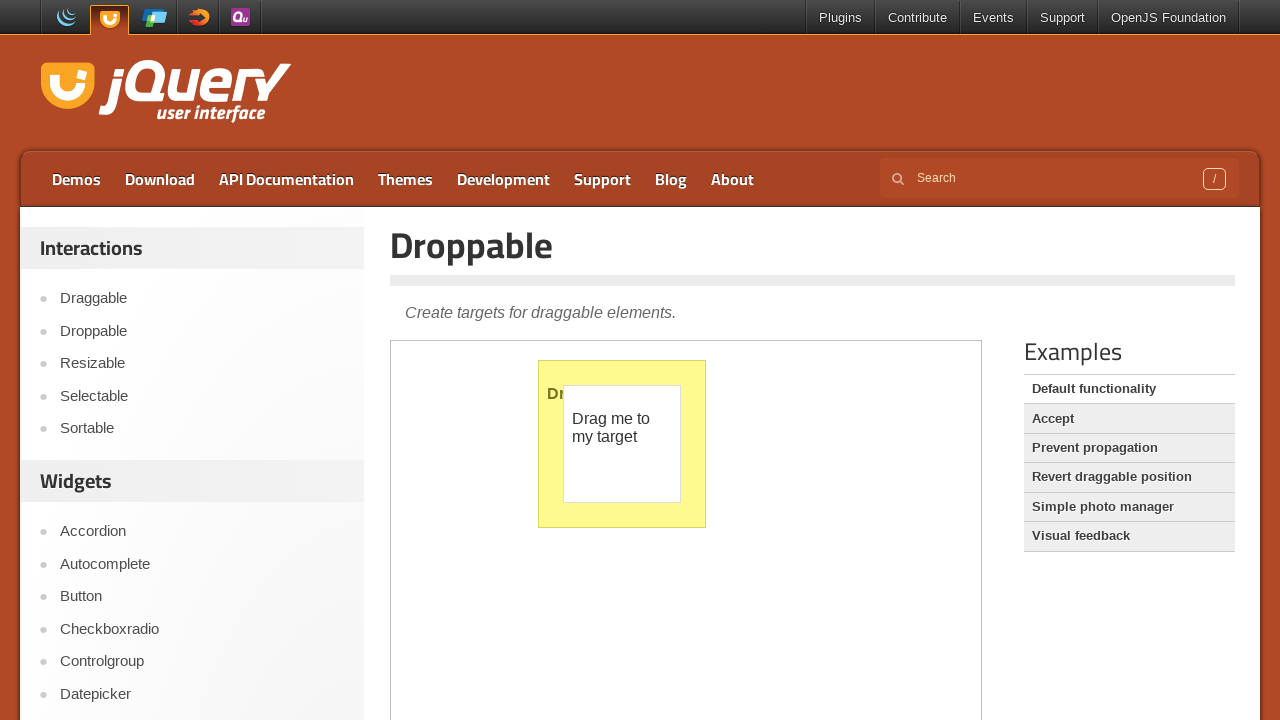

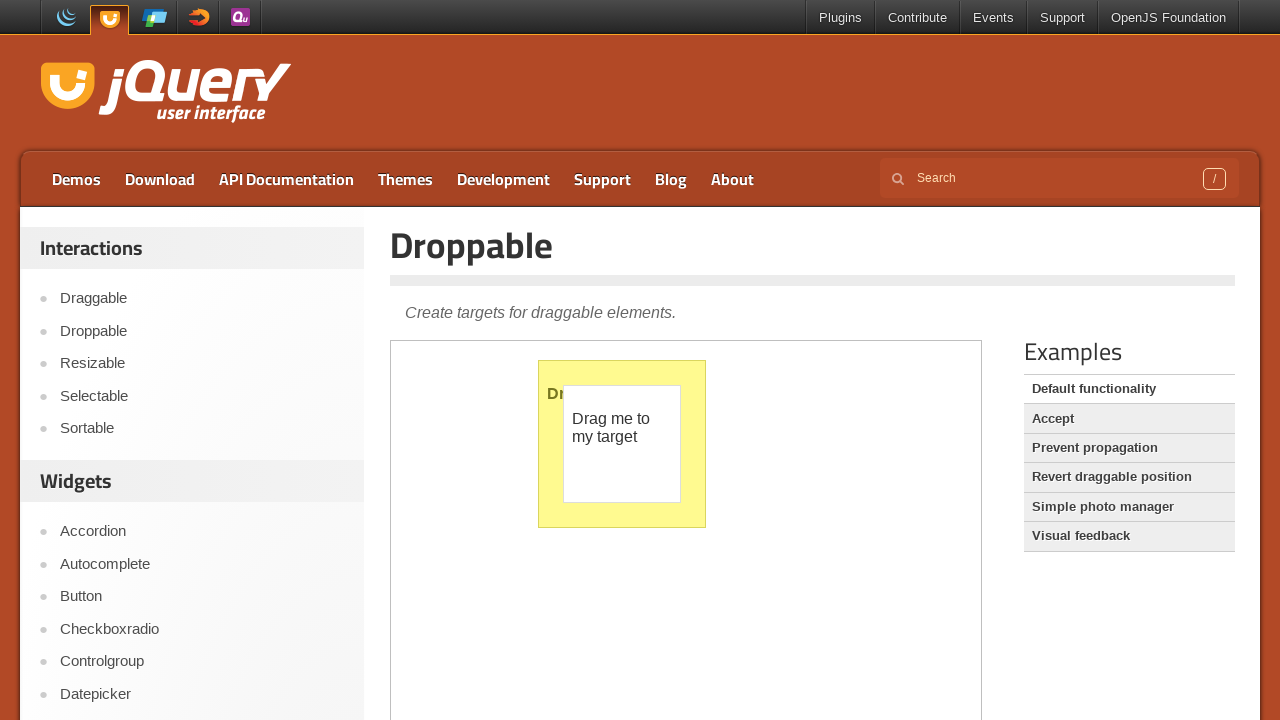